Tests the text input form by entering text and verifying the input field accepts and displays the value correctly

Starting URL: https://bonigarcia.dev/selenium-webdriver-java/web-form.html

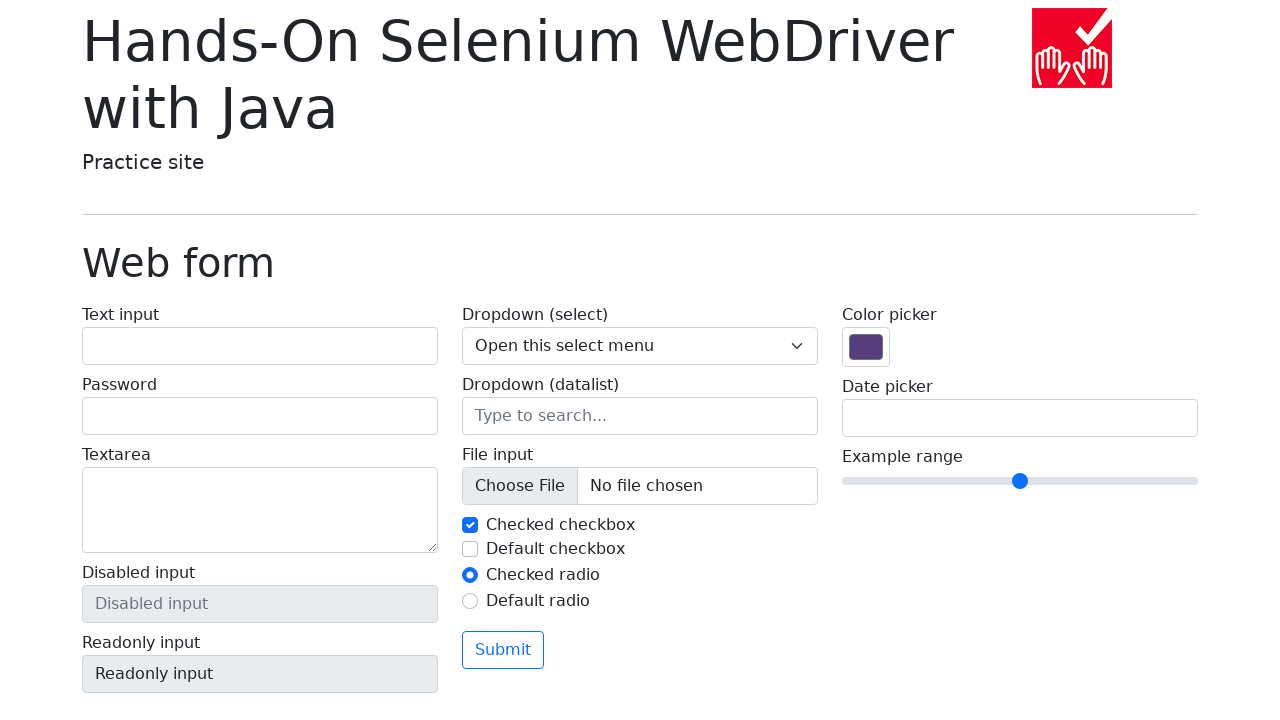

Waited for text input field to be visible
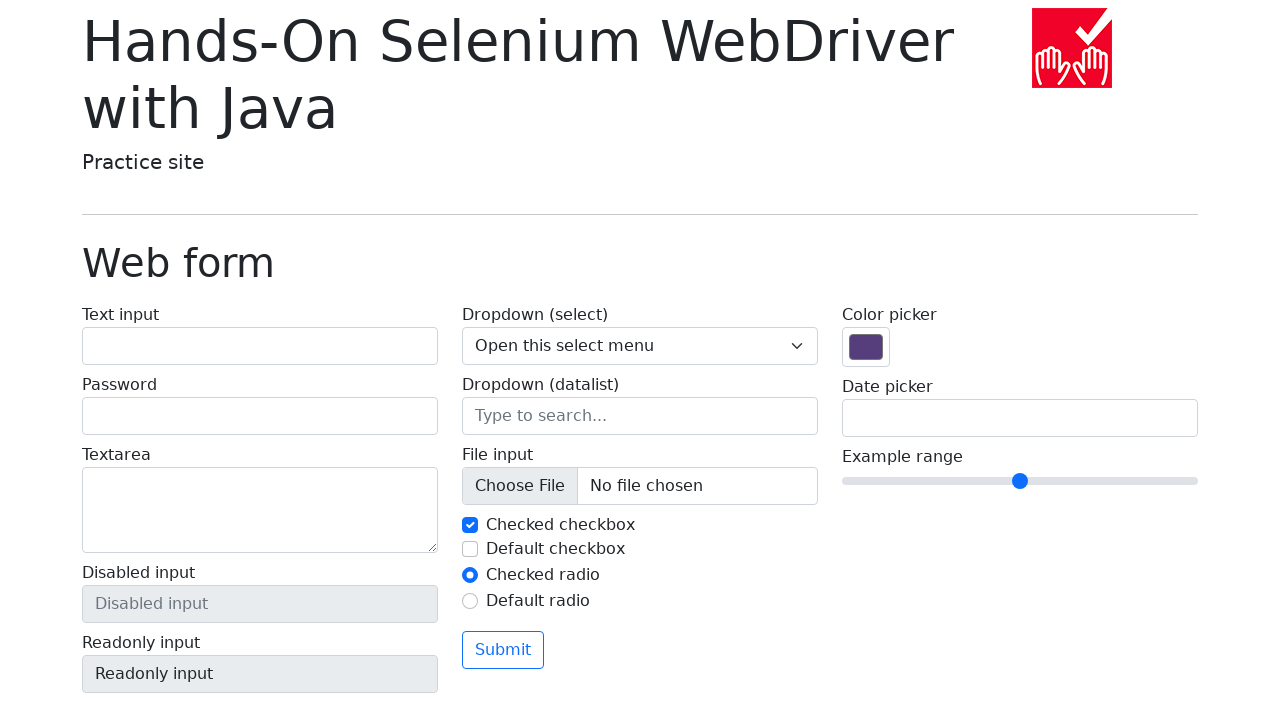

Filled text input field with 'test' on input[name='my-text']
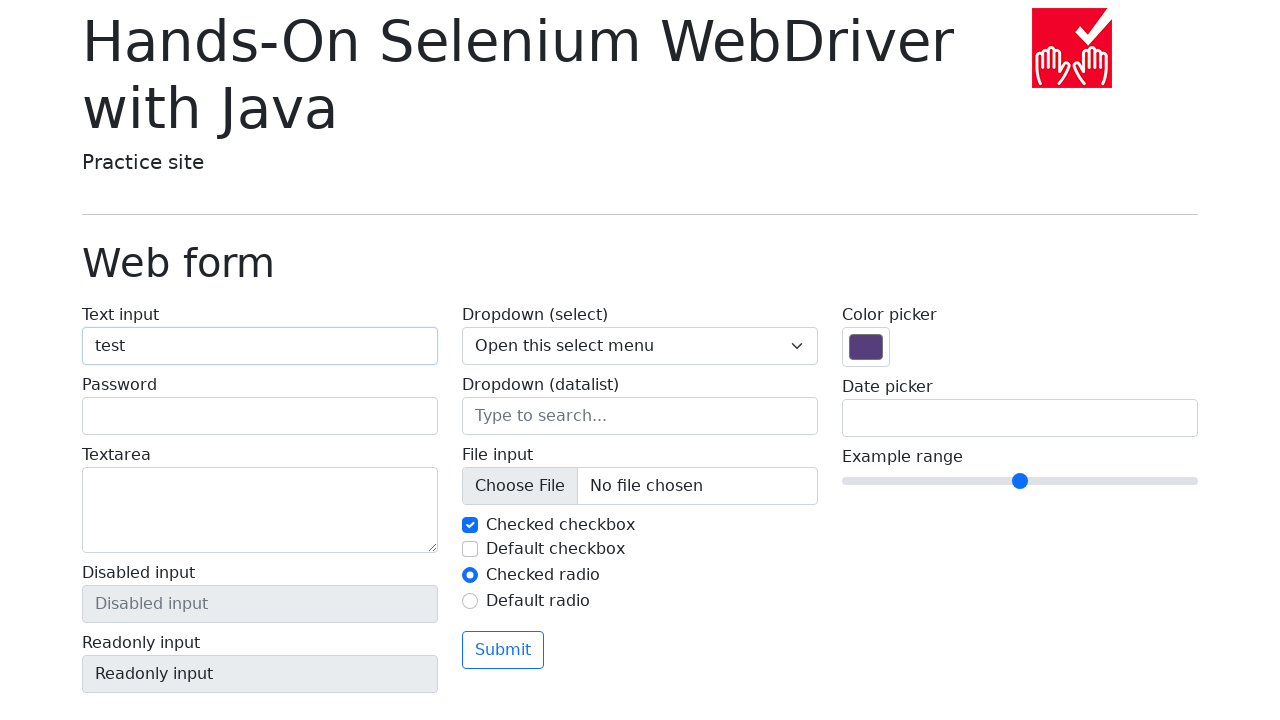

Verified text input field contains 'test'
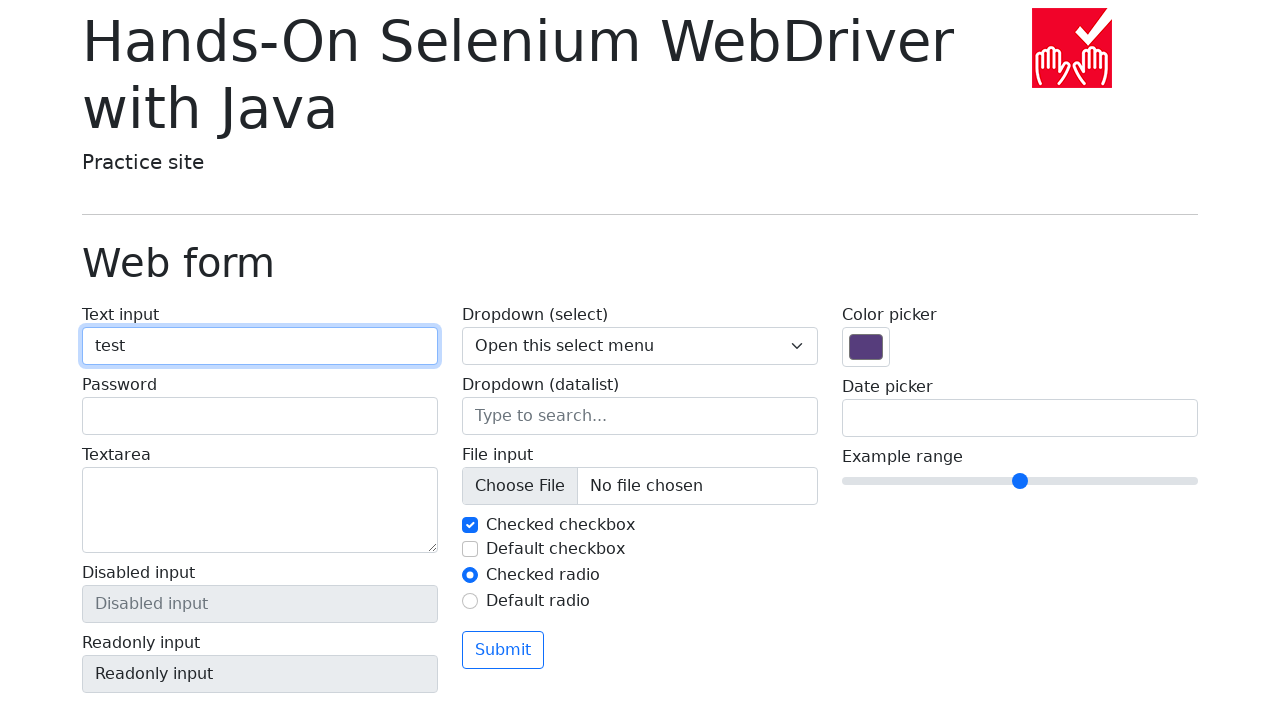

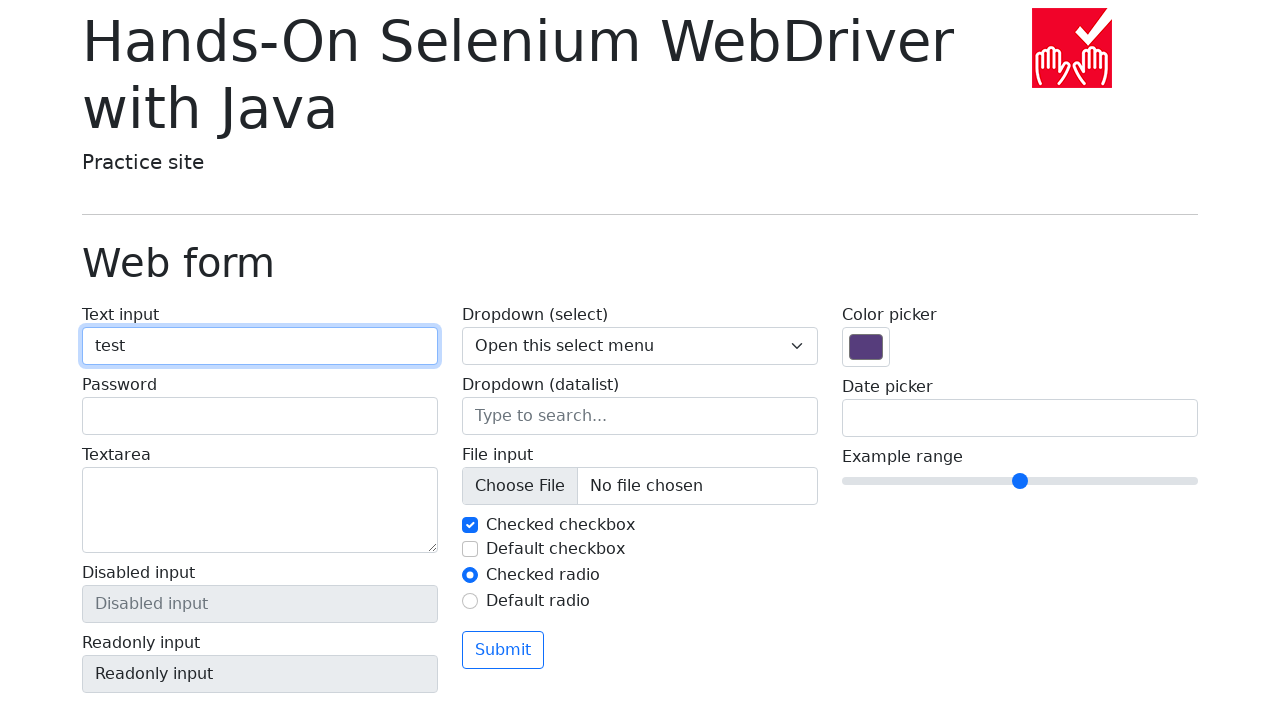